Tests checkbox interaction by checking if a checkbox is displayed, enabled, and verifying its state changes when clicked

Starting URL: http://syntaxprojects.com/basic-checkbox-demo.php

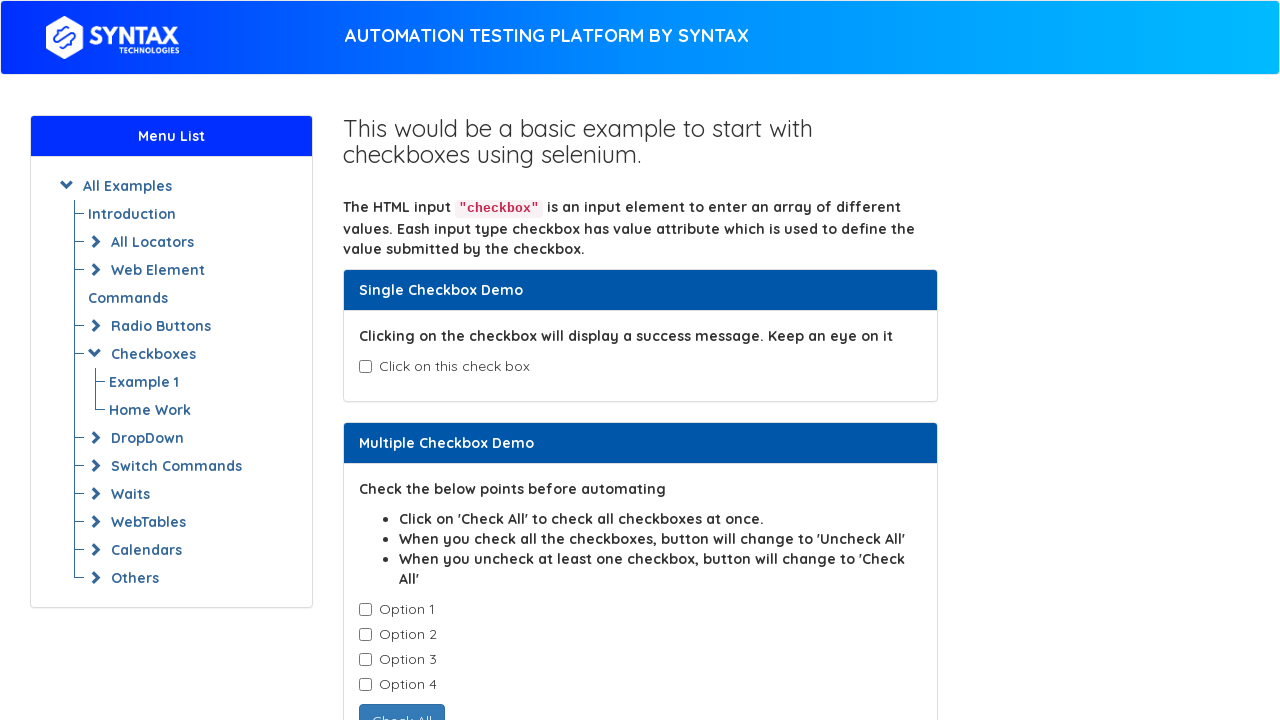

Located the age checkbox element with ID 'isAgeSelected'
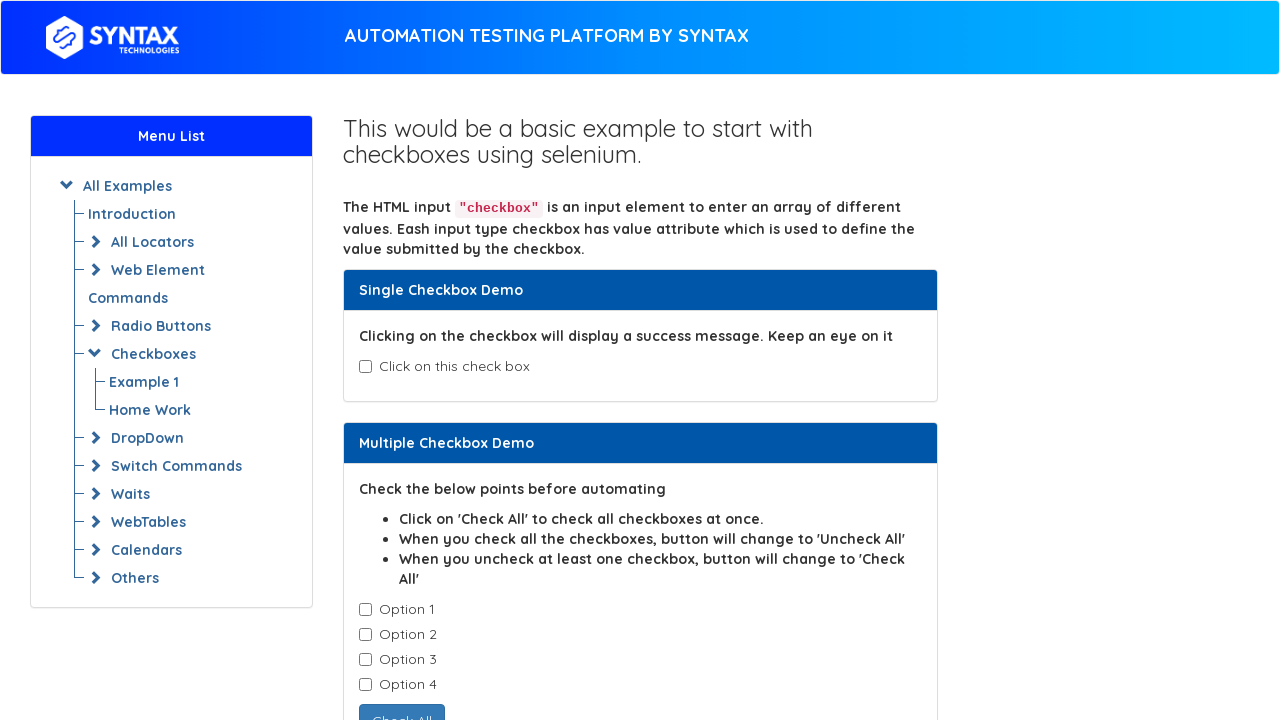

Verified that the checkbox is visible
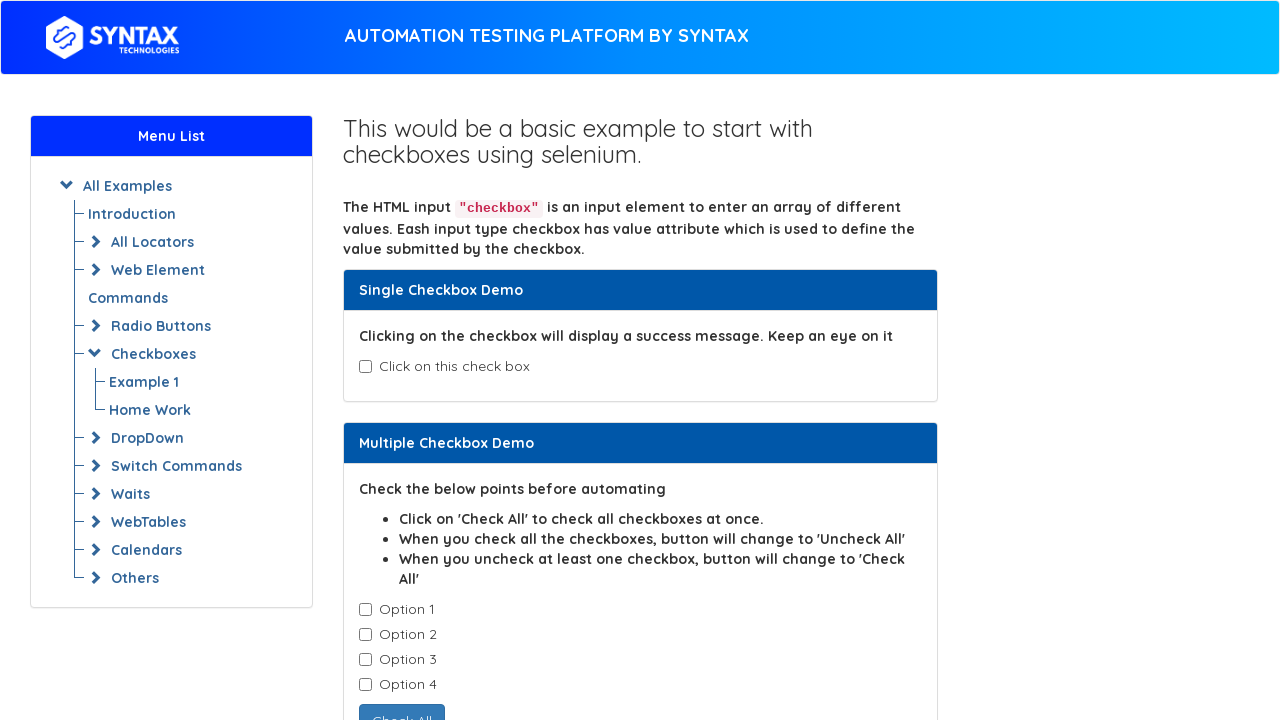

Verified that the checkbox is enabled
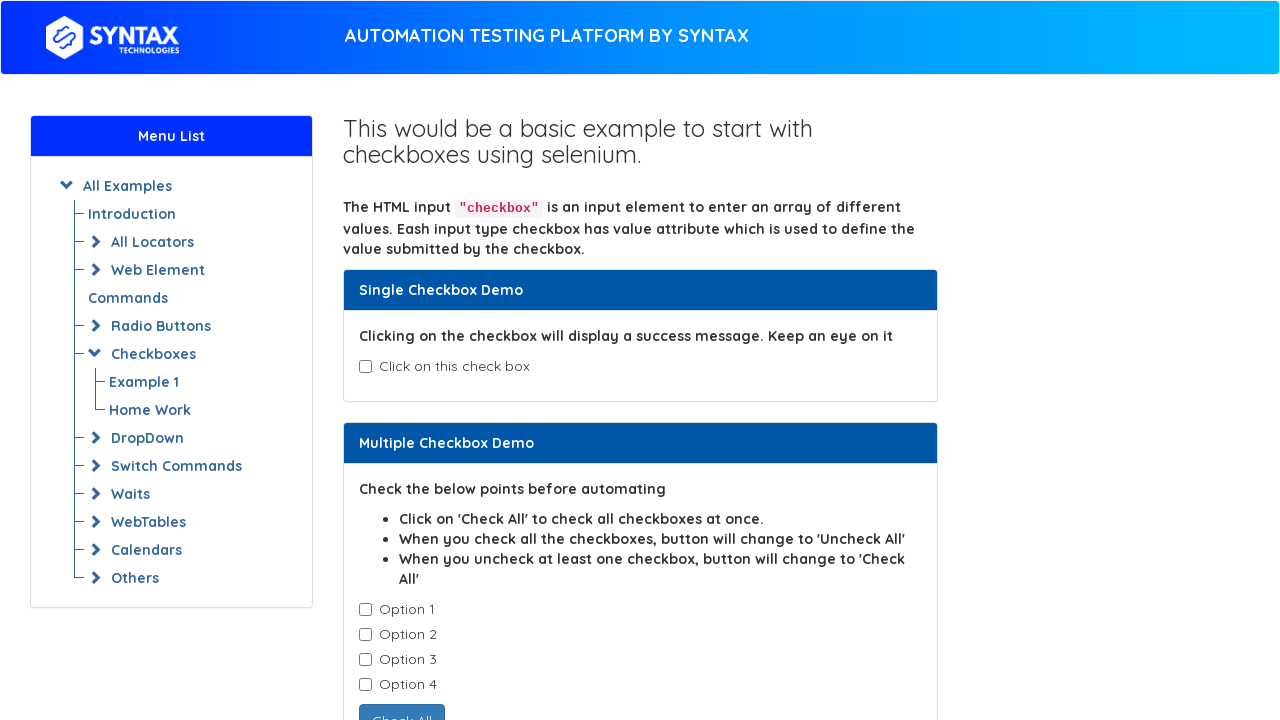

Verified that the checkbox is initially unchecked
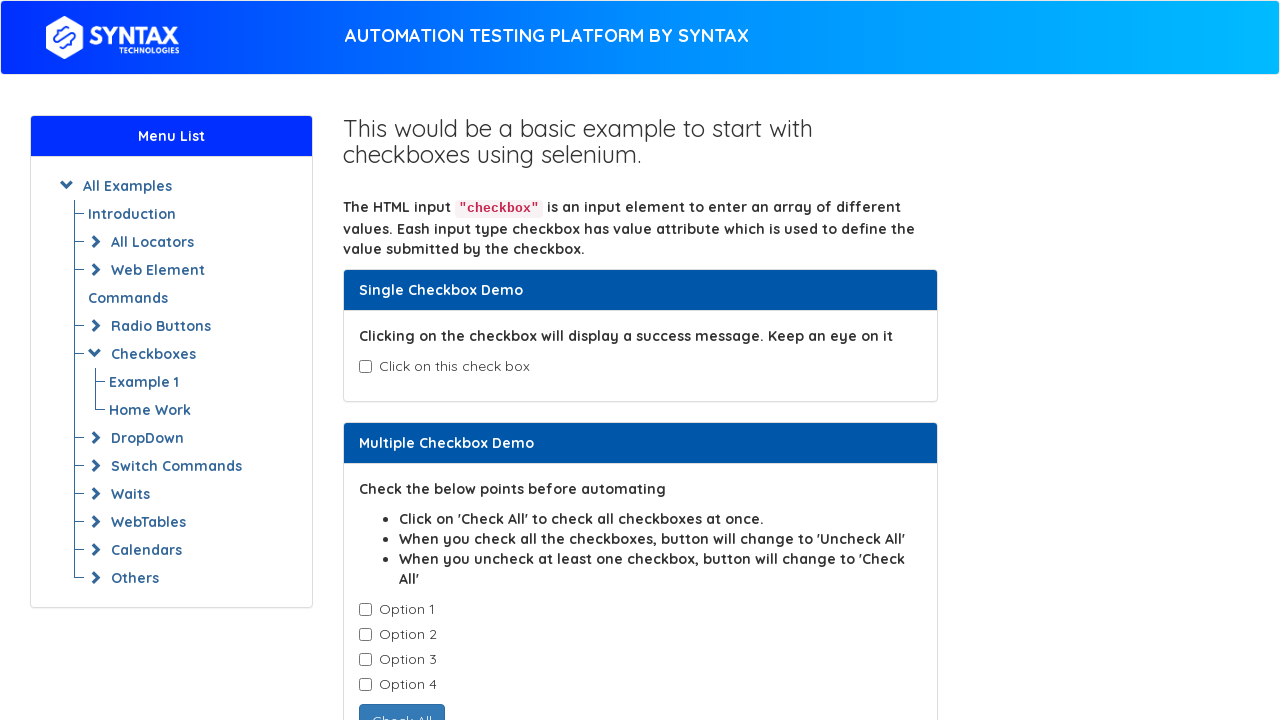

Clicked the checkbox to change its state at (365, 367) on #isAgeSelected
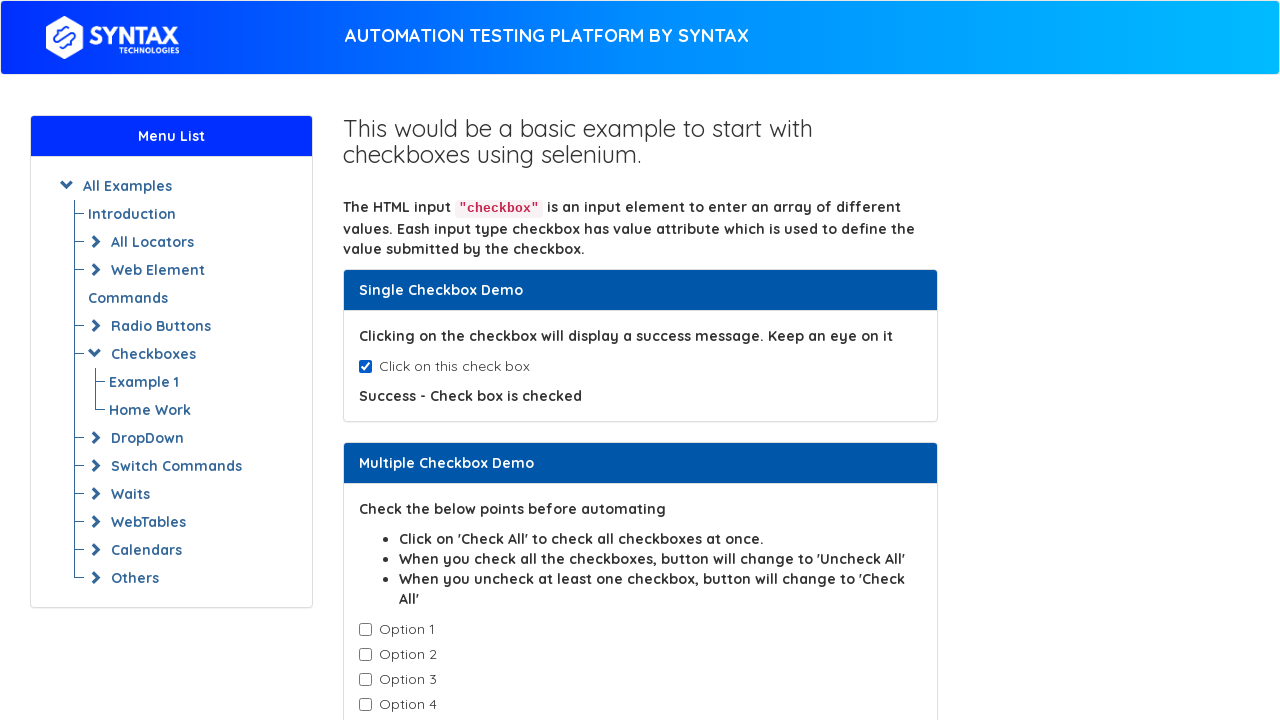

Verified that the checkbox is now checked after clicking
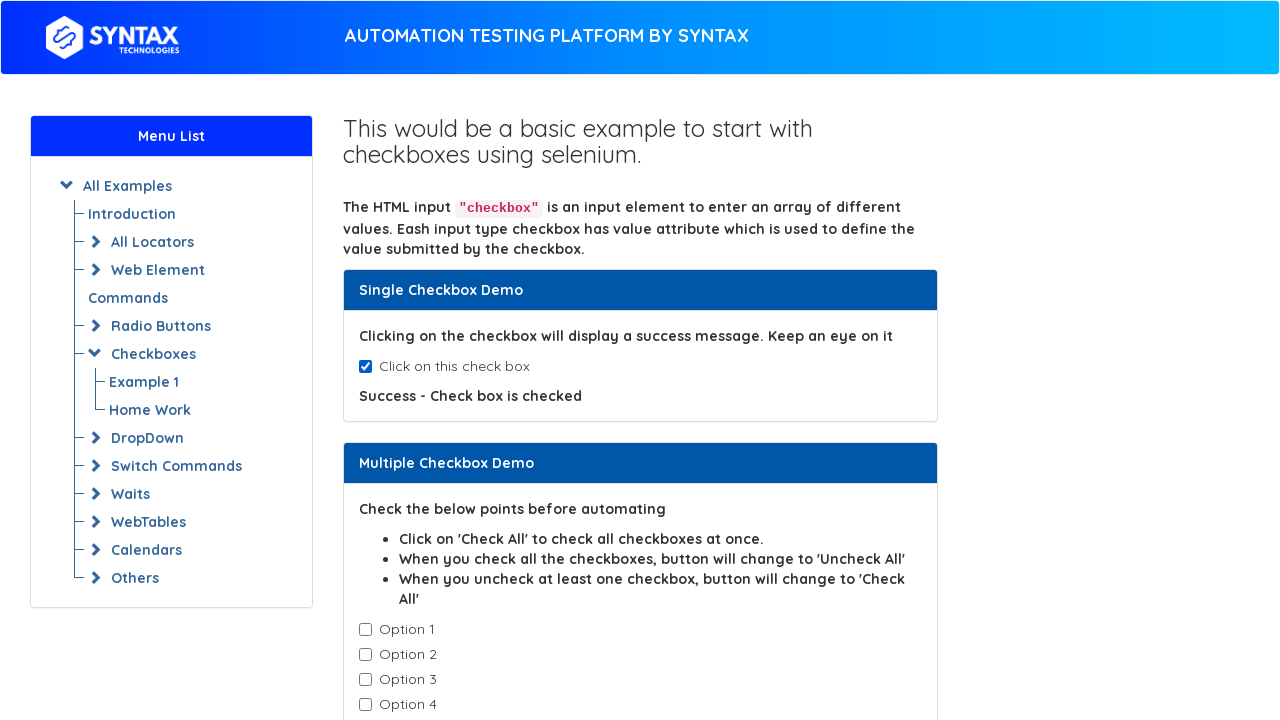

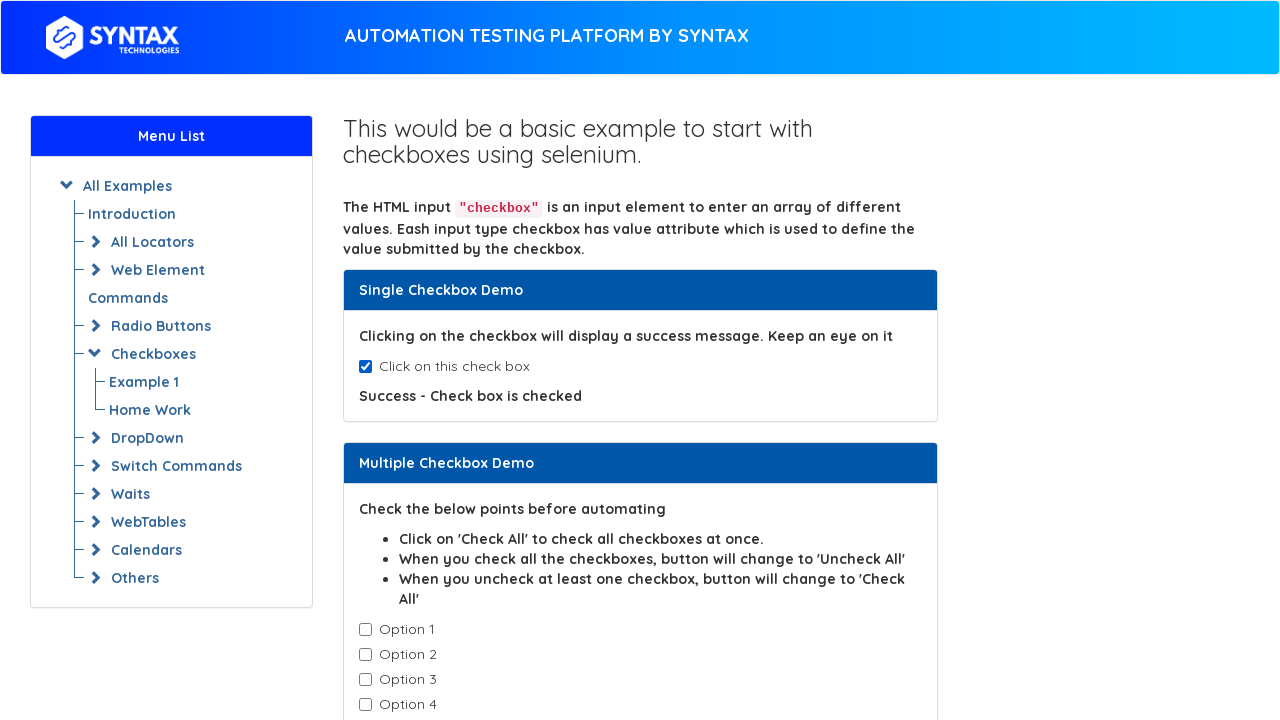